Verifies the initial state of the feedback form by checking that all fields are empty, checkboxes are unchecked, and the submit button has correct styling

Starting URL: https://kristinek.github.io/site/tasks/provide_feedback

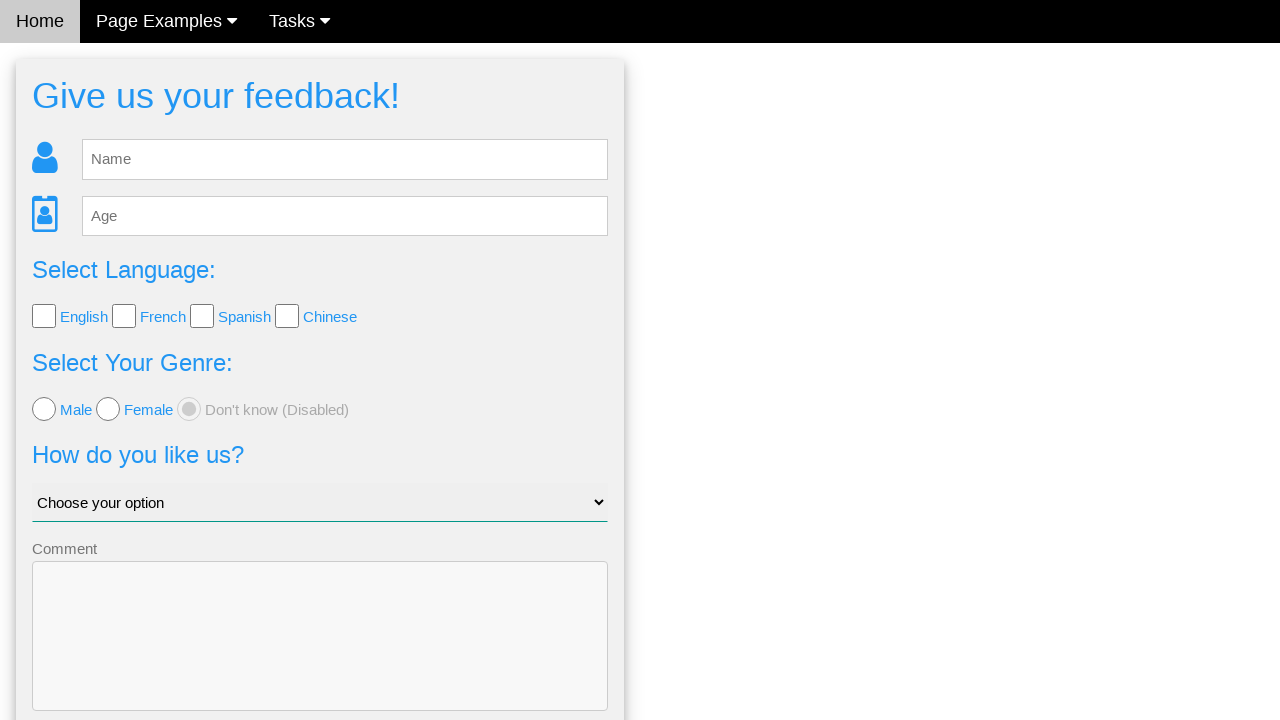

Cleared name field to verify it's empty on #fb_name
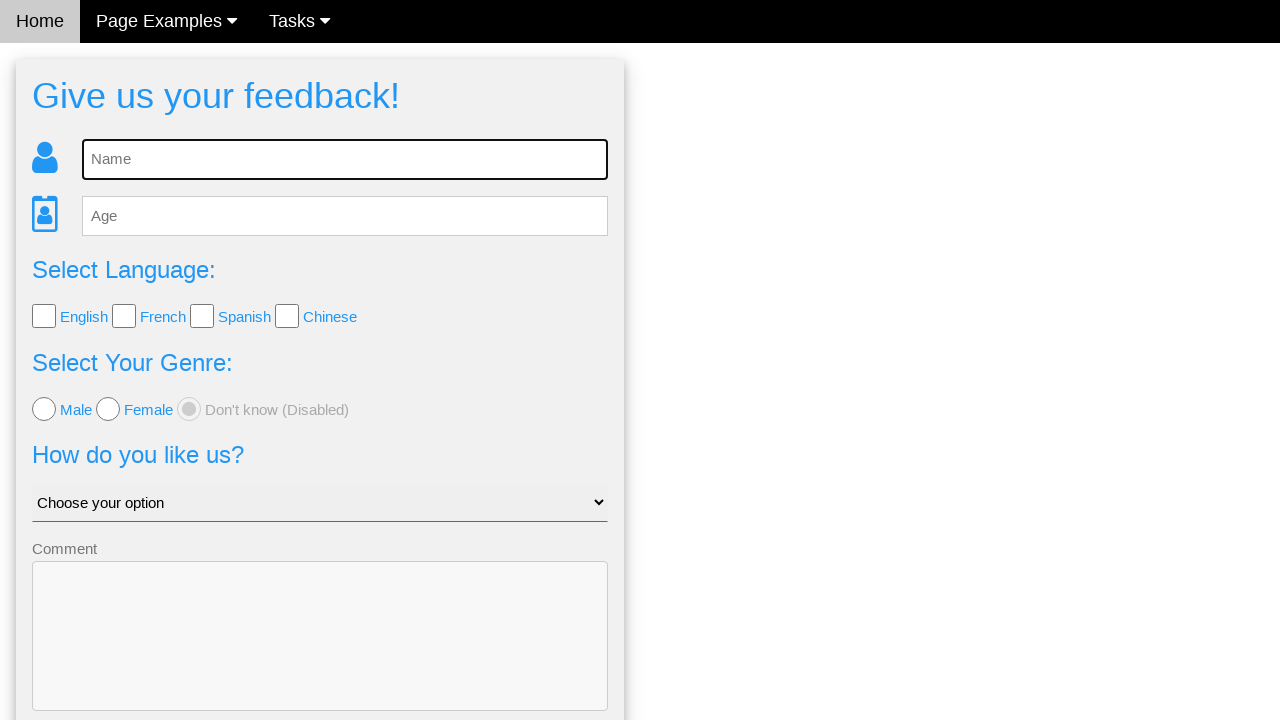

Cleared age field to verify it's empty on #fb_age
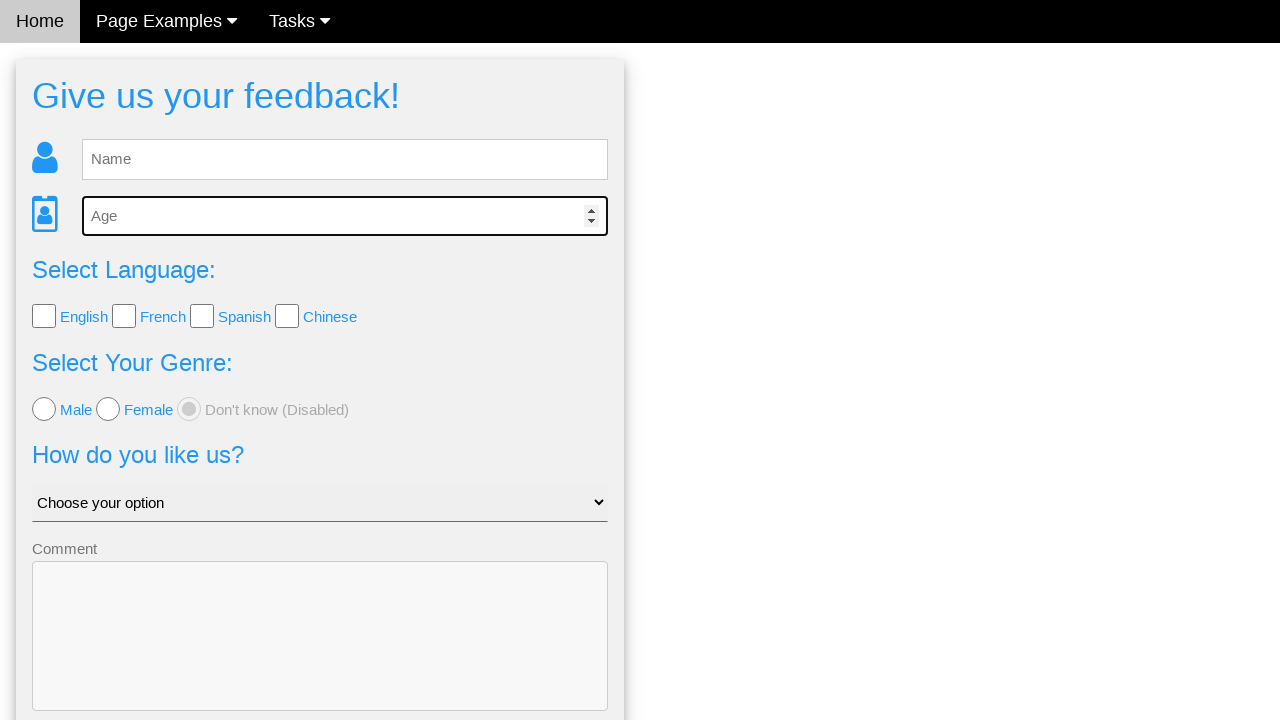

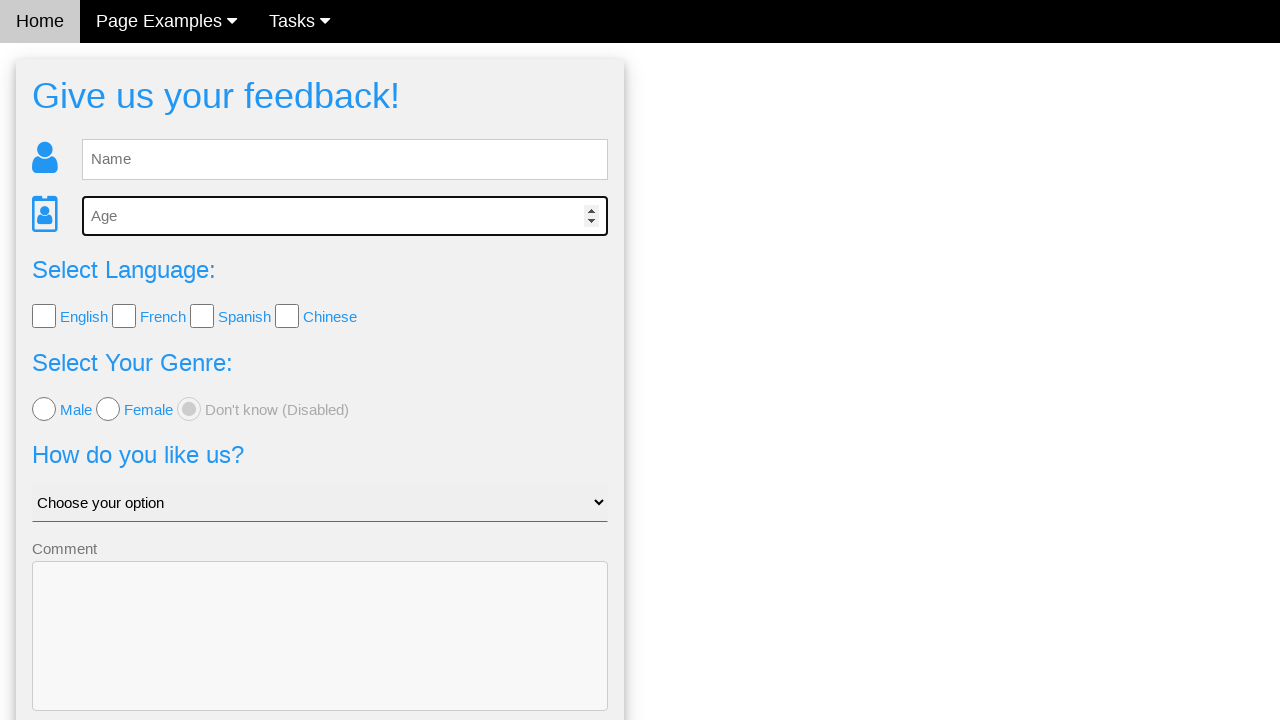